Tests form submission with an extremely long fabricante value to verify overload handling

Starting URL: https://carros-crud.vercel.app/

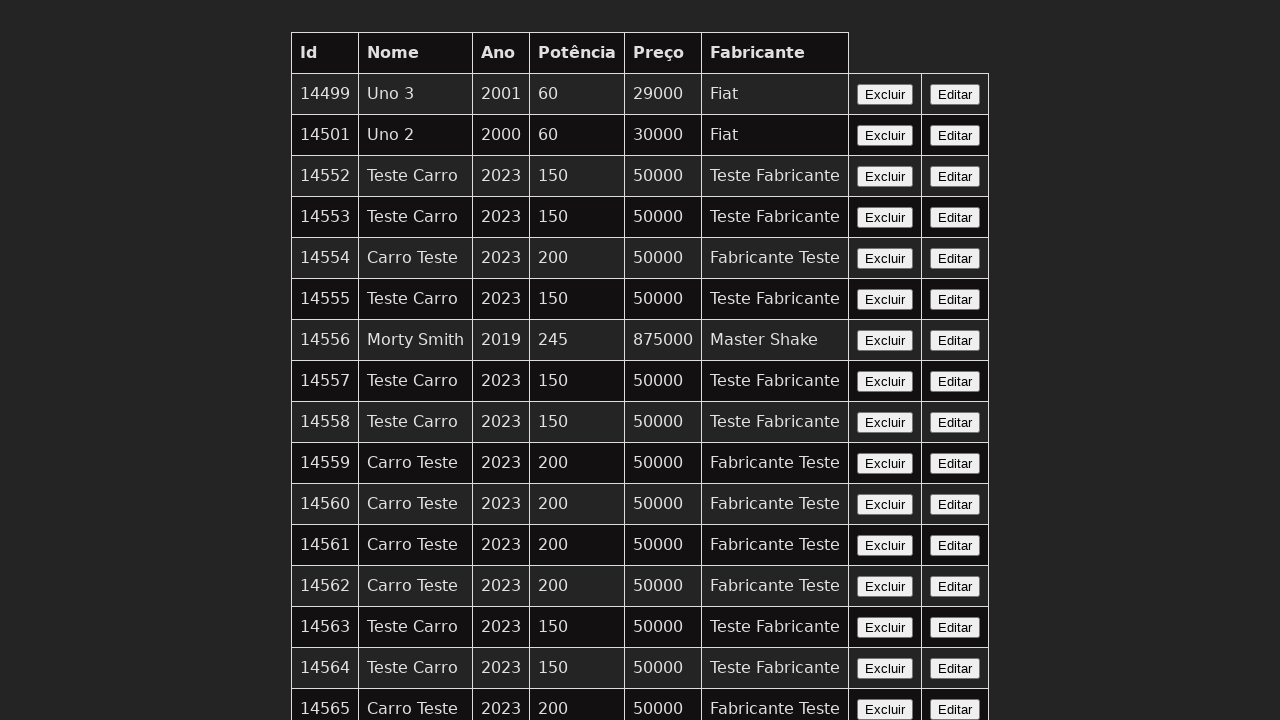

Filled nome field with 'Miguel' on input[name='nome']
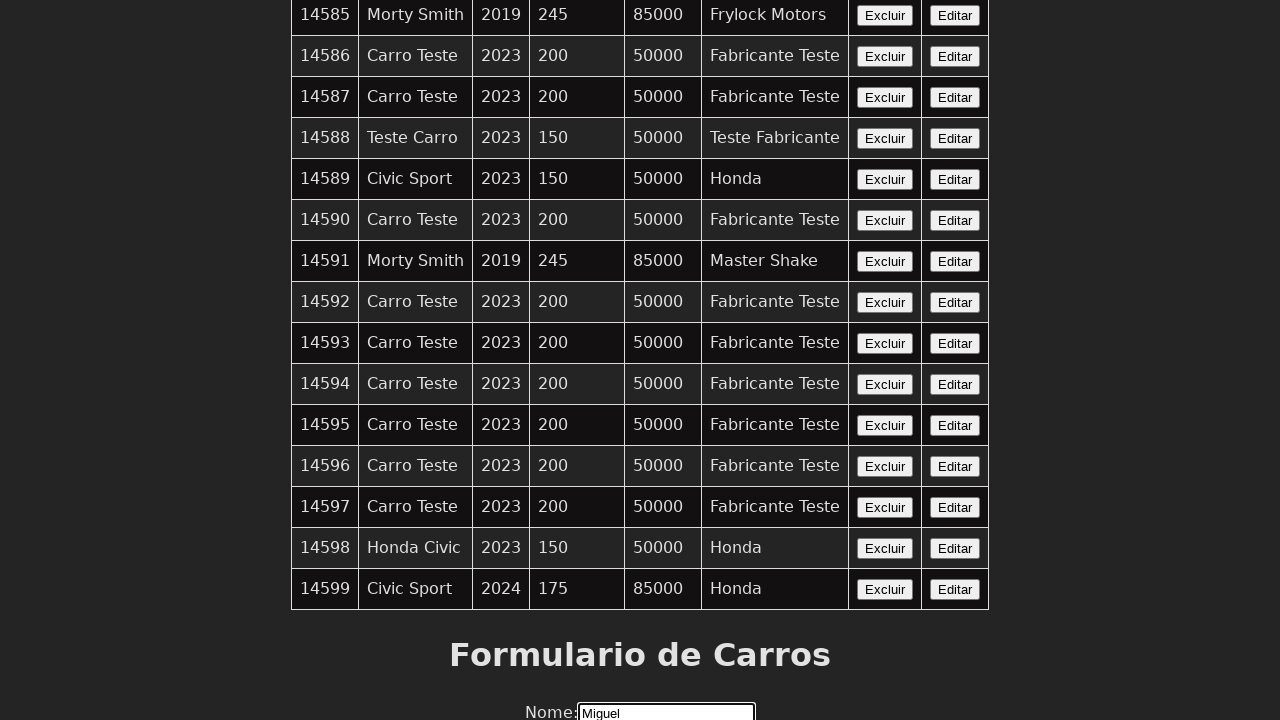

Filled ano field with '2023' on input[name='ano']
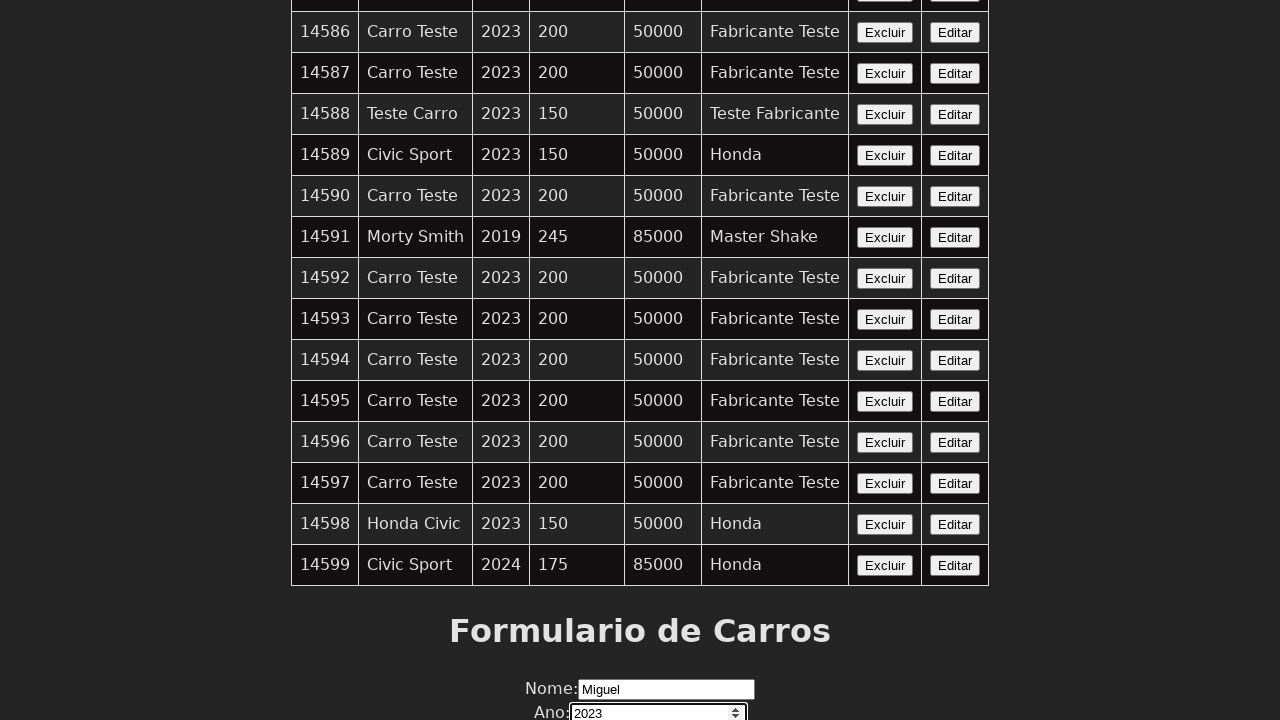

Filled potencia field with '280' on input[name='potencia']
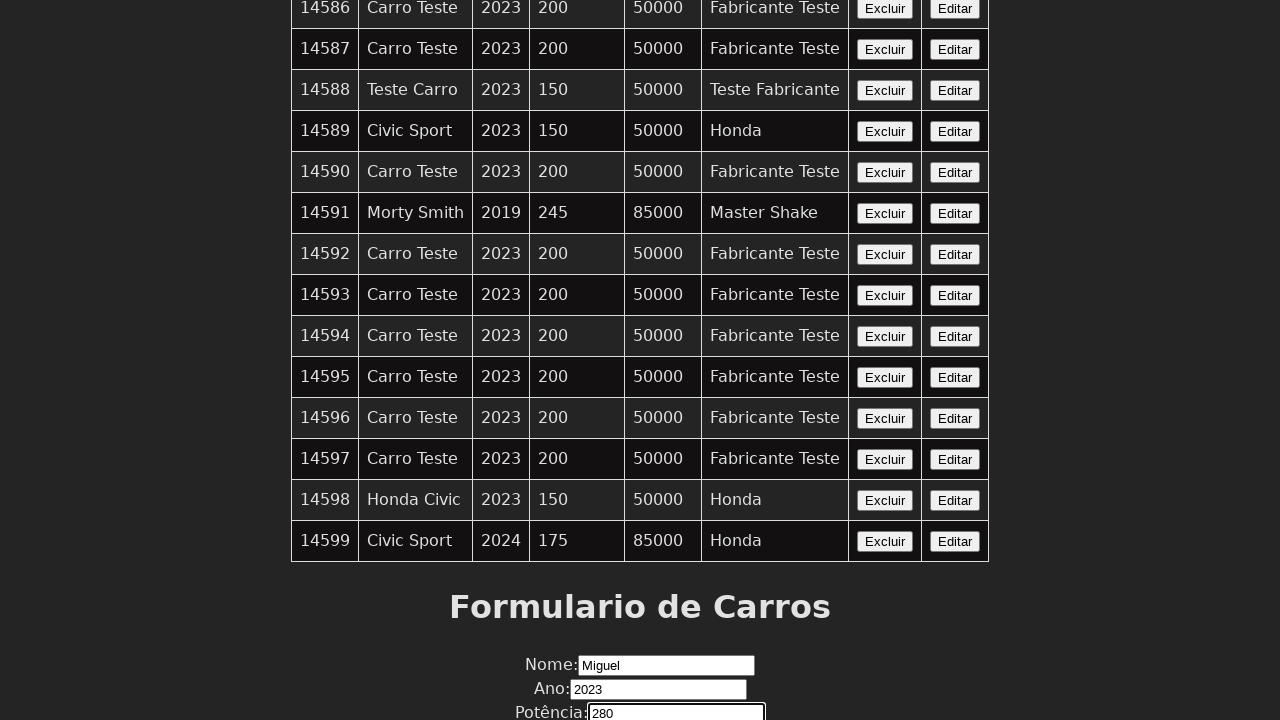

Filled preco field with '650000' on input[name='preco']
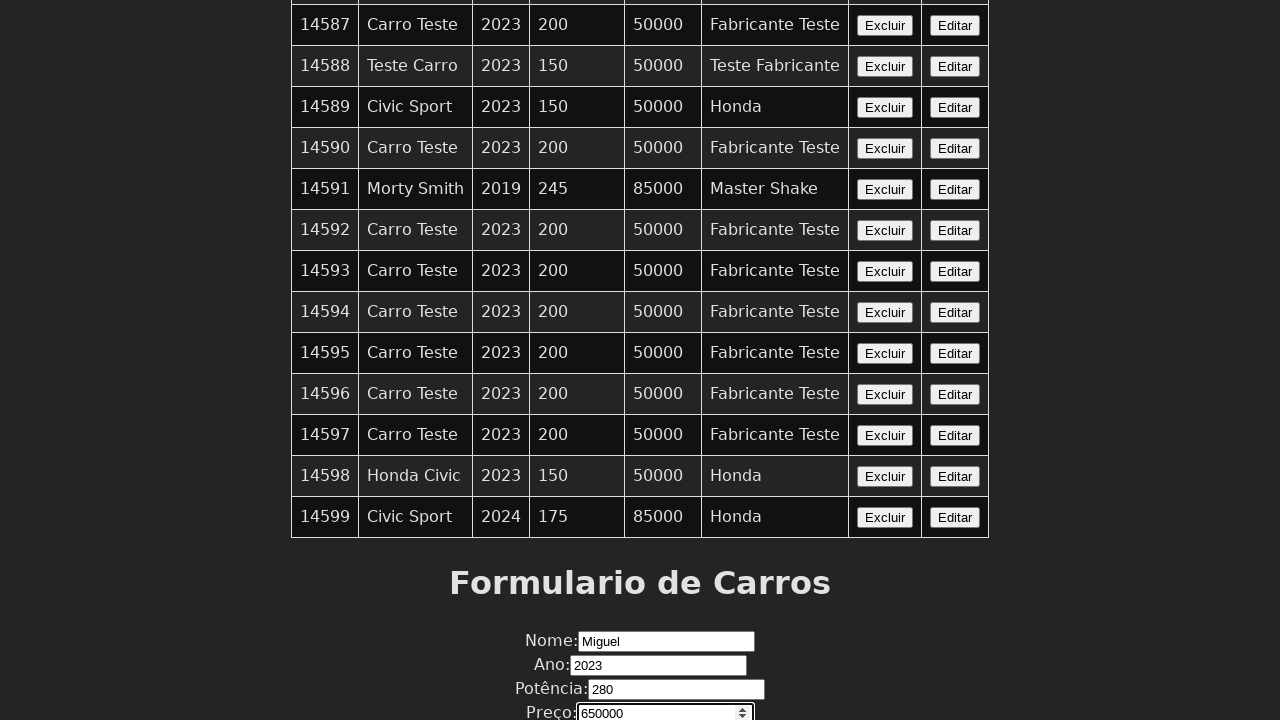

Filled fabricante field with extremely long string (1200+ characters) to test overload handling on input[name='fabricante']
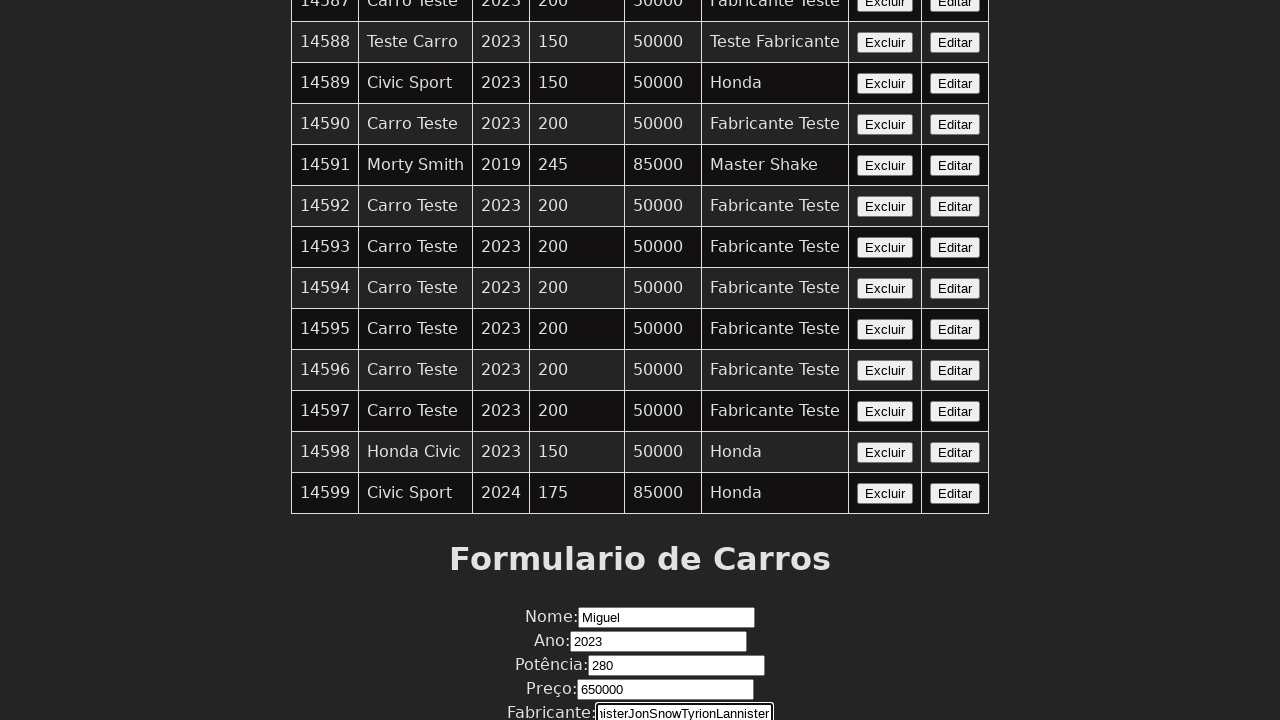

Clicked Enviar button to submit form with oversized fabricante value at (640, 676) on xpath=//button[contains(text(),'Enviar')]
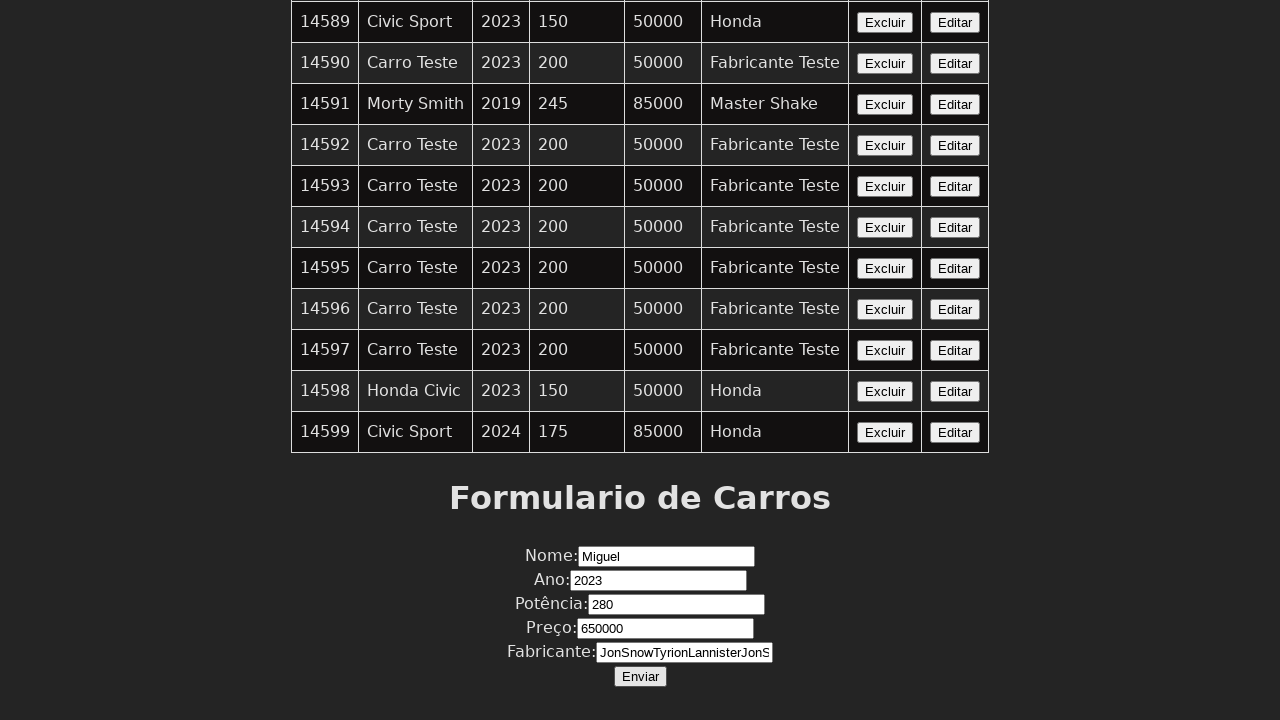

Set up dialog handler to accept any alert that may appear
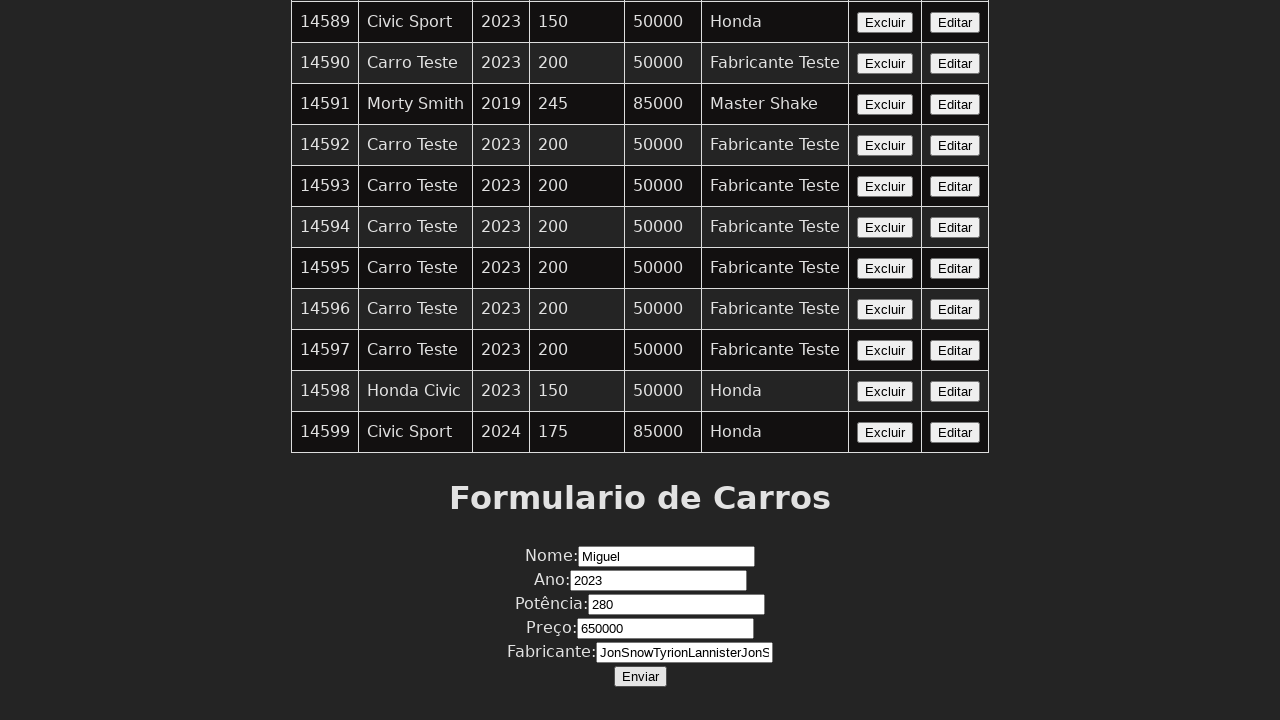

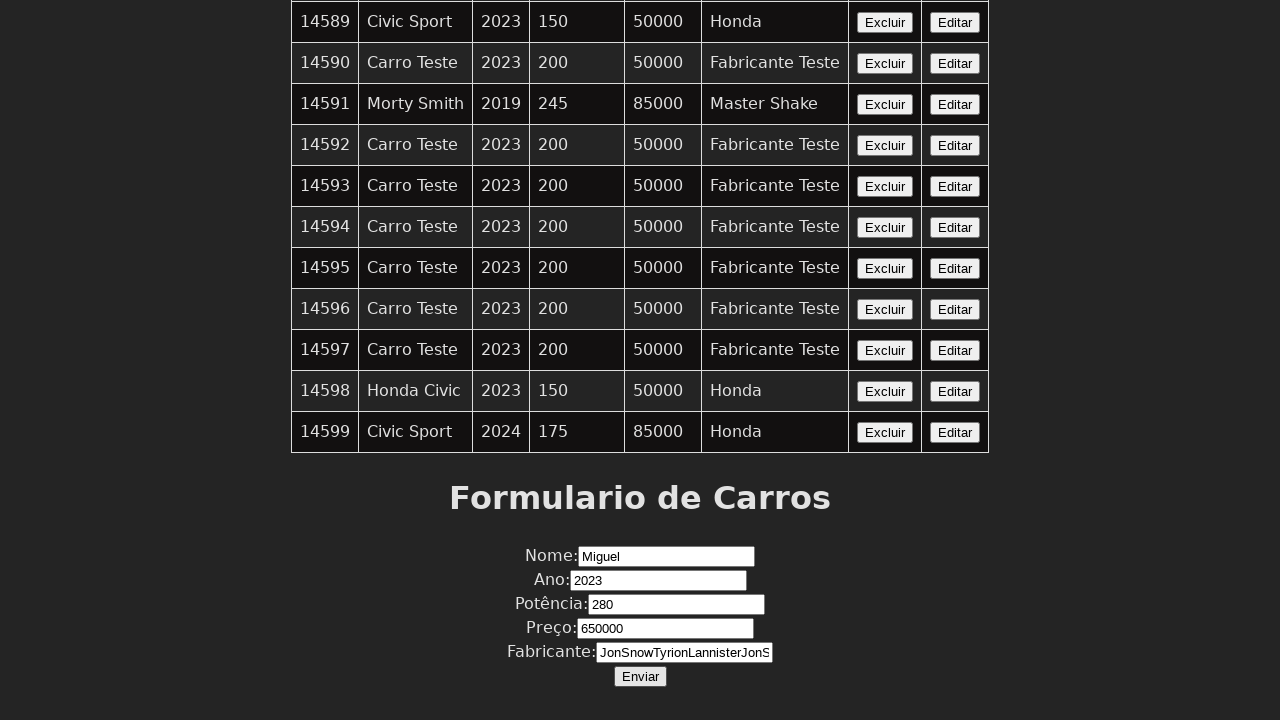